Tests selecting a category from the catalog page and verifying the category title matches the catalog title

Starting URL: https://intershop5.skillbox.ru/product-category/catalog/

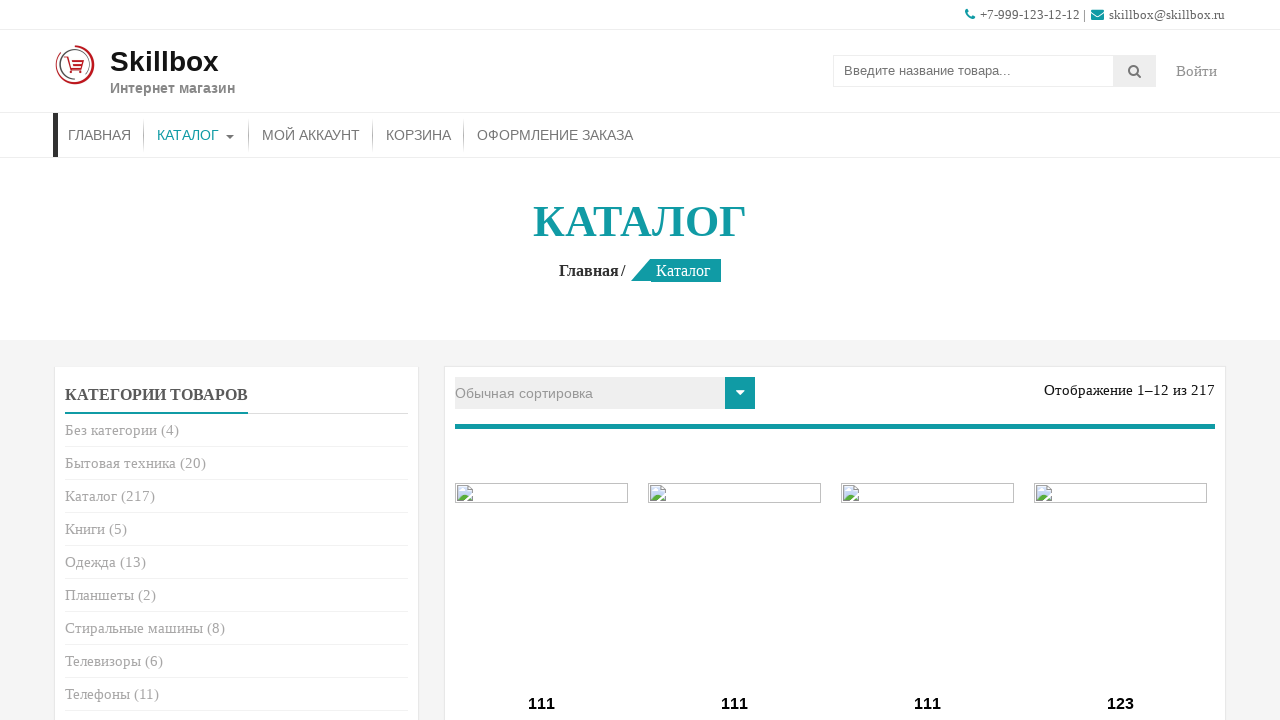

Located first category link
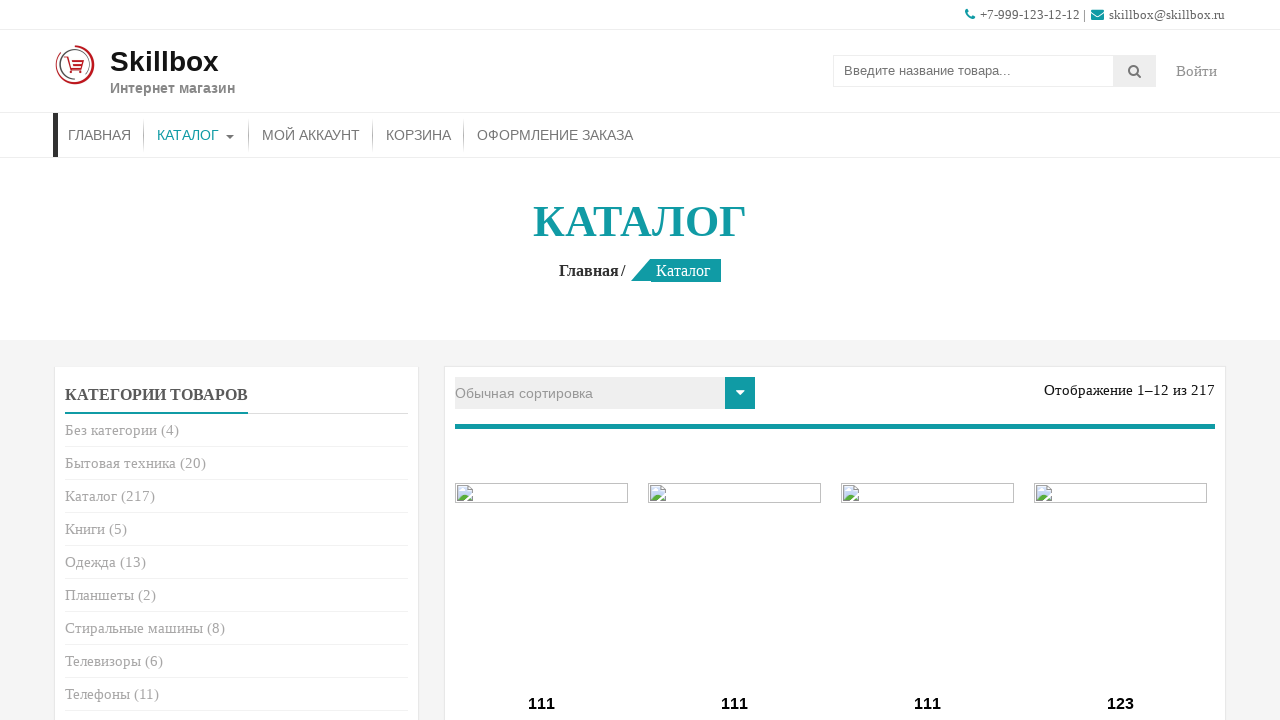

Retrieved category name: Без категории
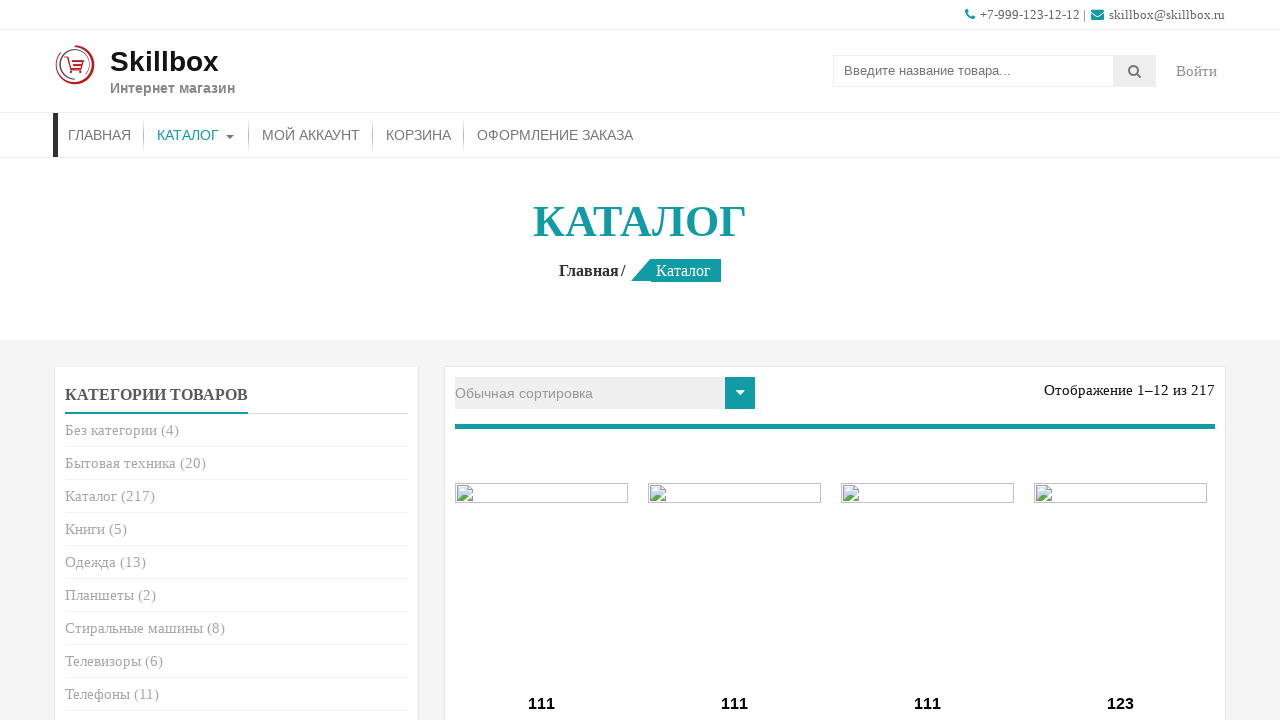

Clicked first category link at (111, 430) on .cat-item a >> nth=0
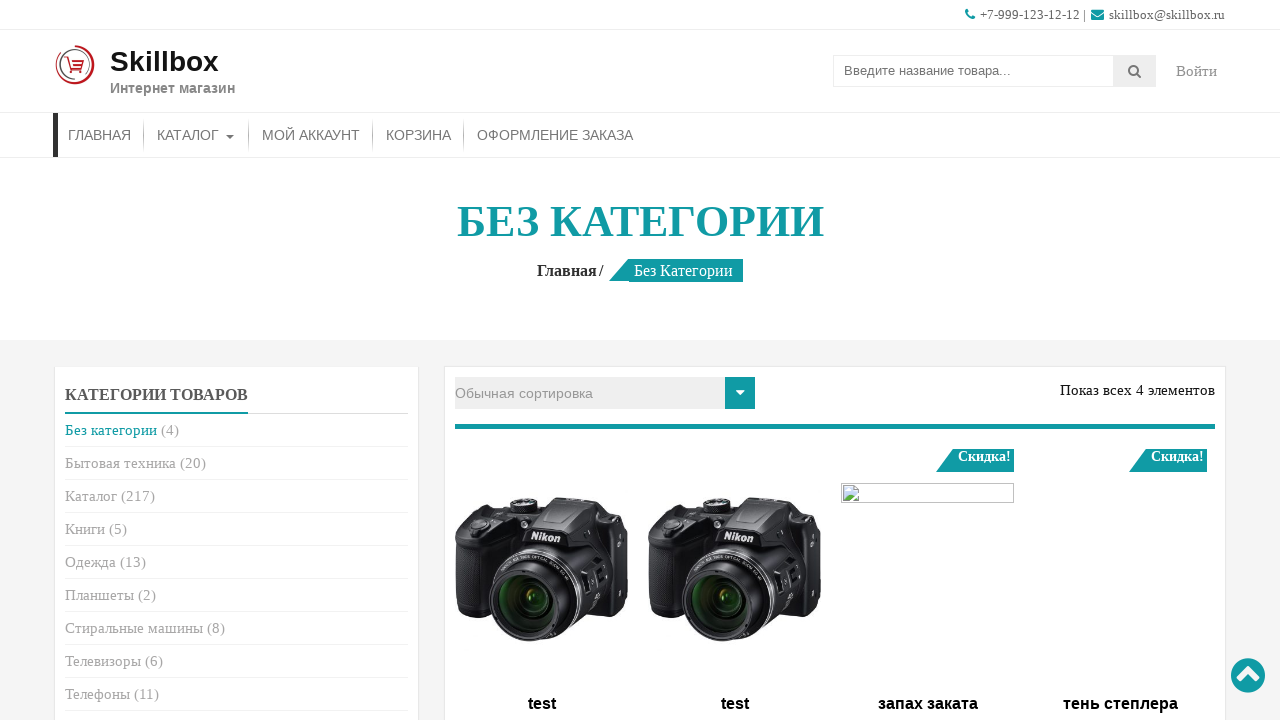

Category page loaded and entry title selector appeared
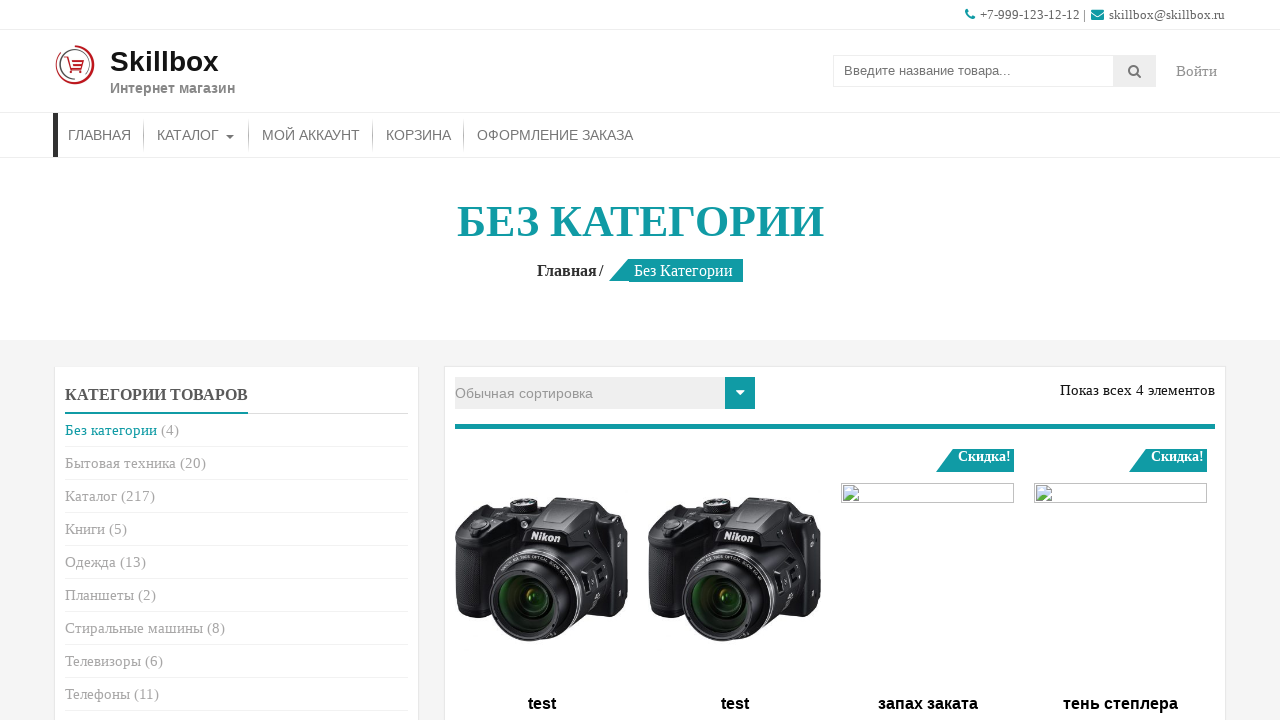

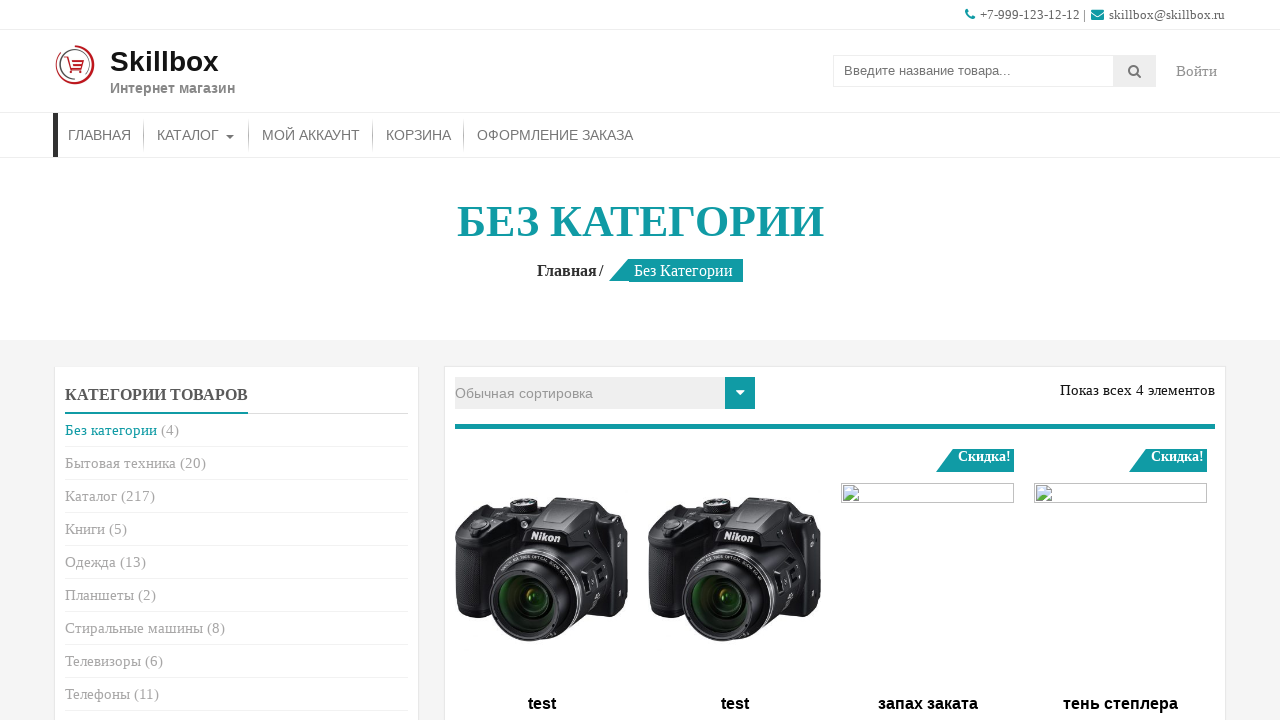